Tests the calendar viewing functionality on timeanddate.com by selecting a month (February) and country (China) from dropdown menus, then clicking the "View Calendar" button to display the calendar.

Starting URL: https://www.timeanddate.com

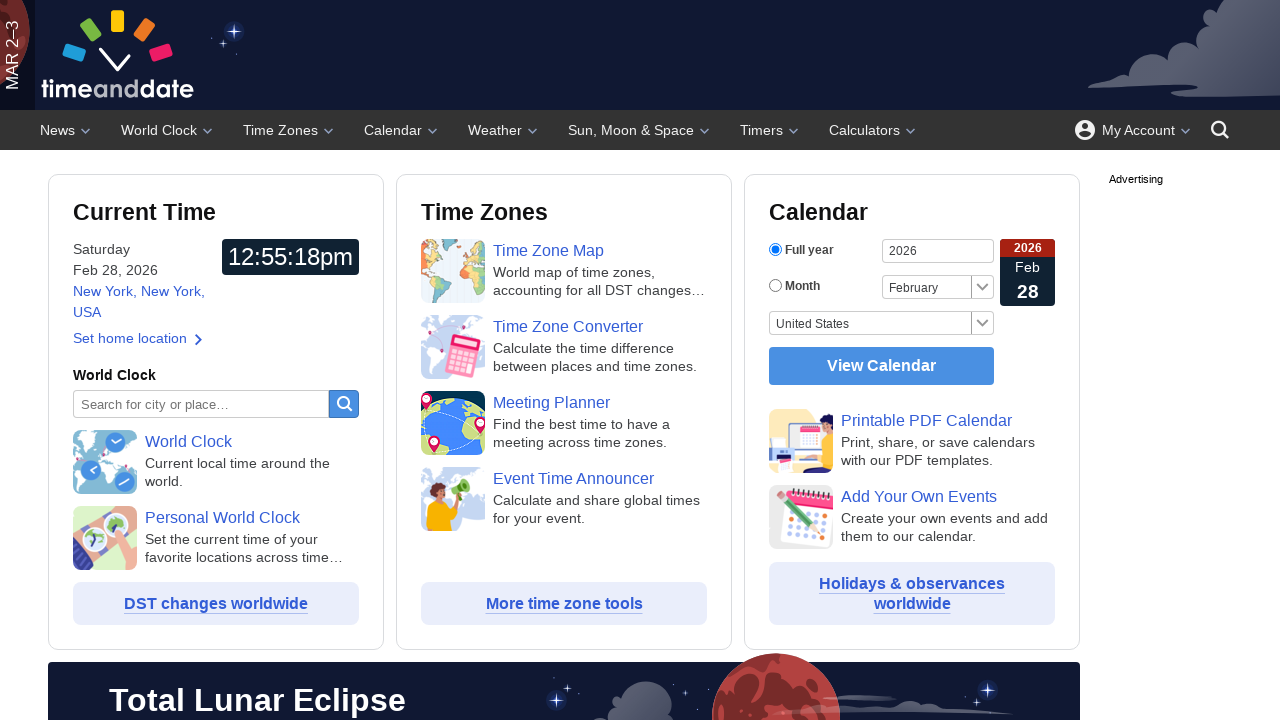

Selected February from the month dropdown on #month
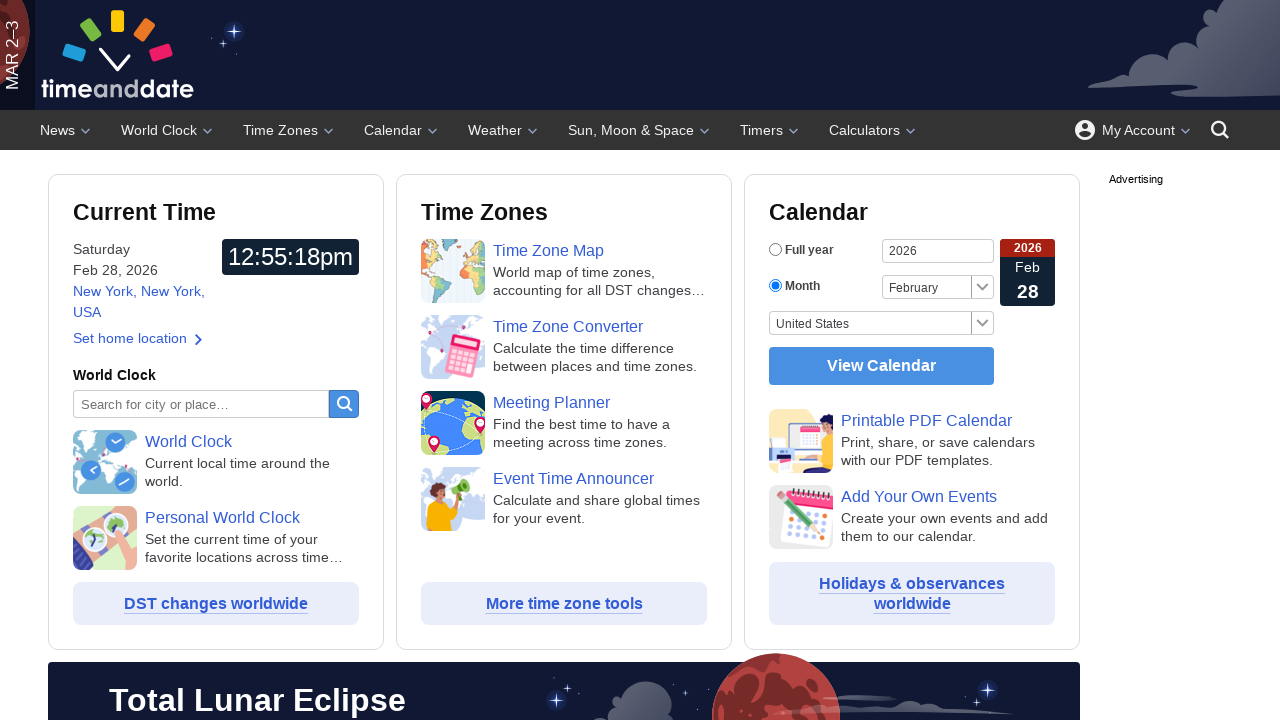

Selected China from the country dropdown on #country
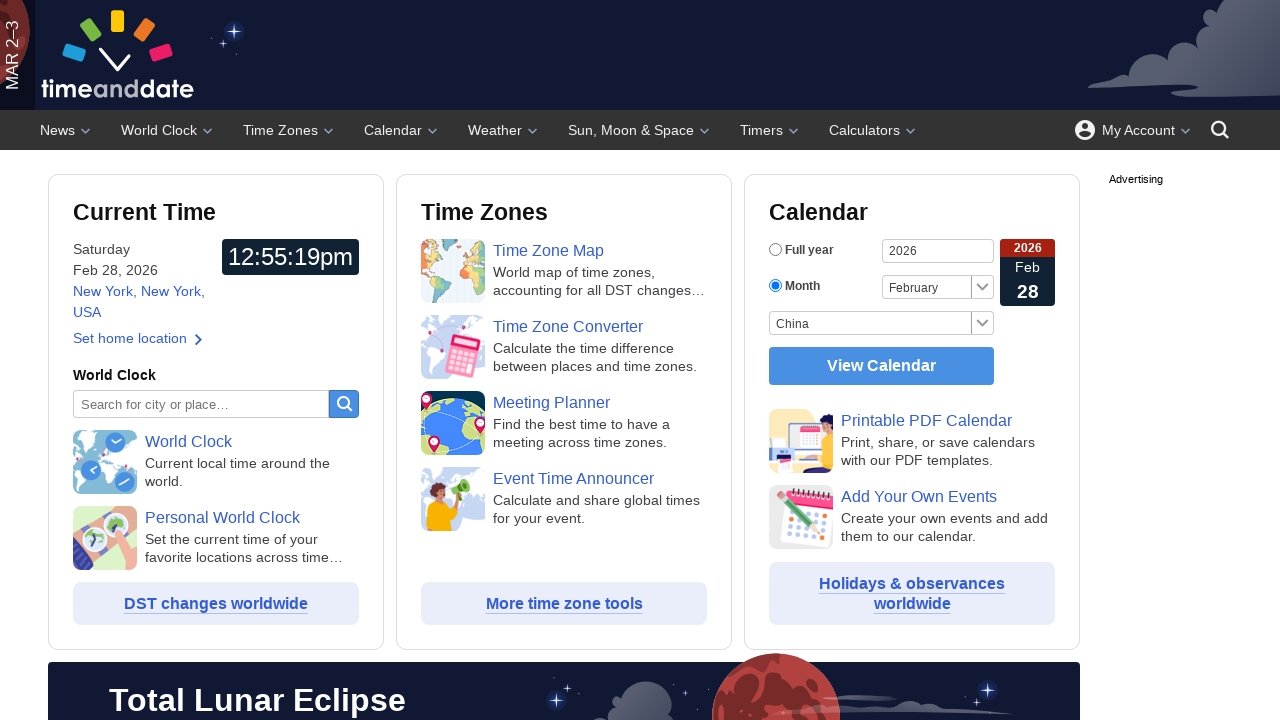

Clicked the View Calendar button at (882, 366) on xpath=//form[@id='cf']//input[@value='View Calendar']
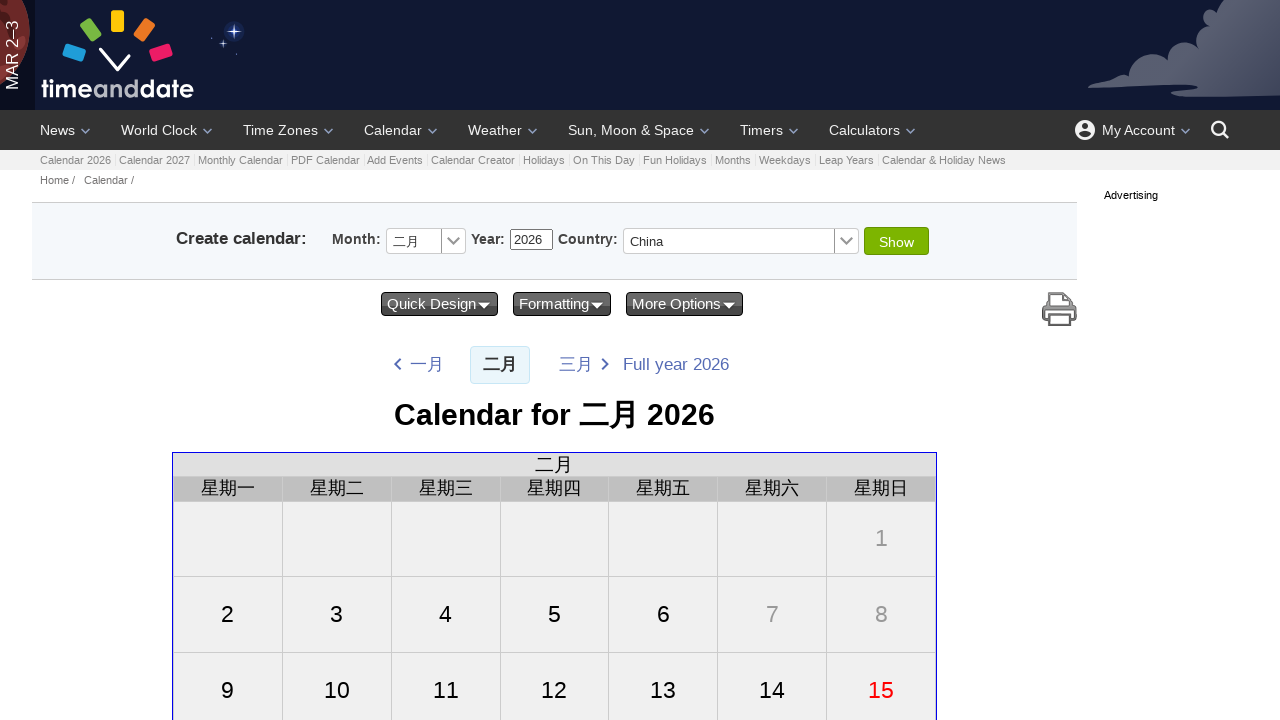

Calendar page loaded successfully
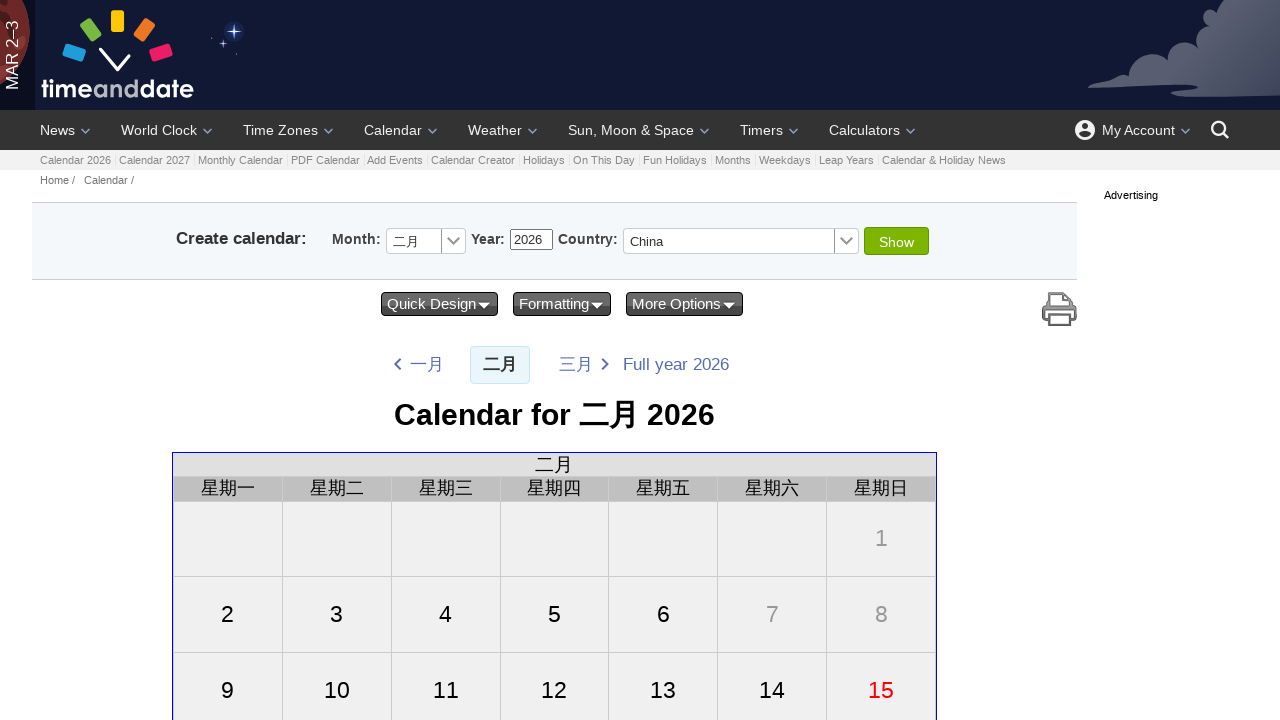

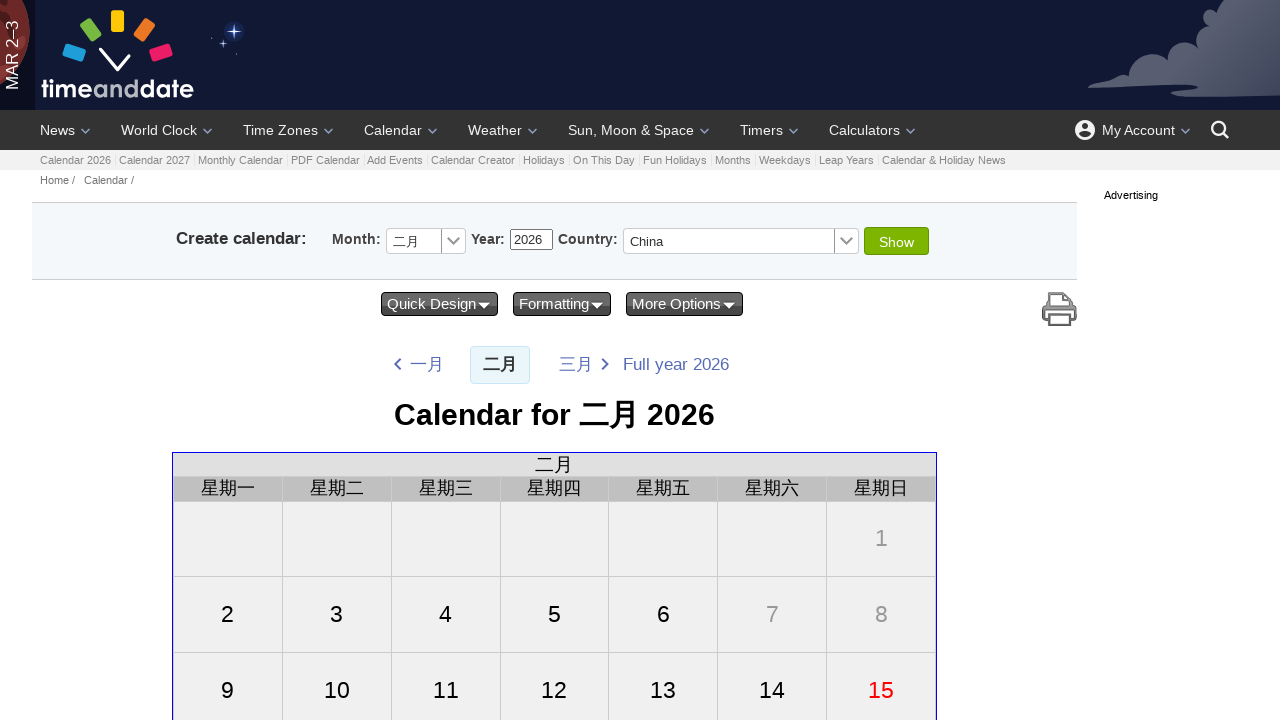